Tests that clicking the logo navigates back to the categories page from the create place form

Starting URL: https://www.navigator.ba/#/categories

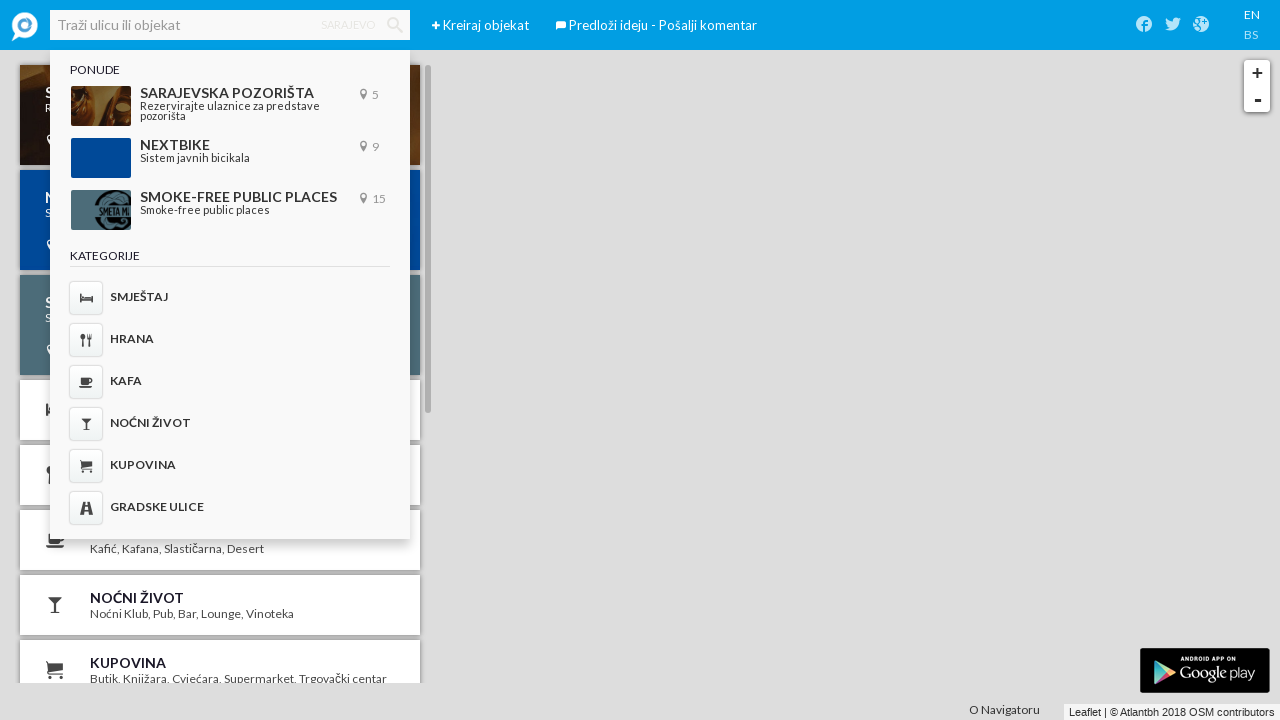

Clicked create place button at (436, 26) on #ember566
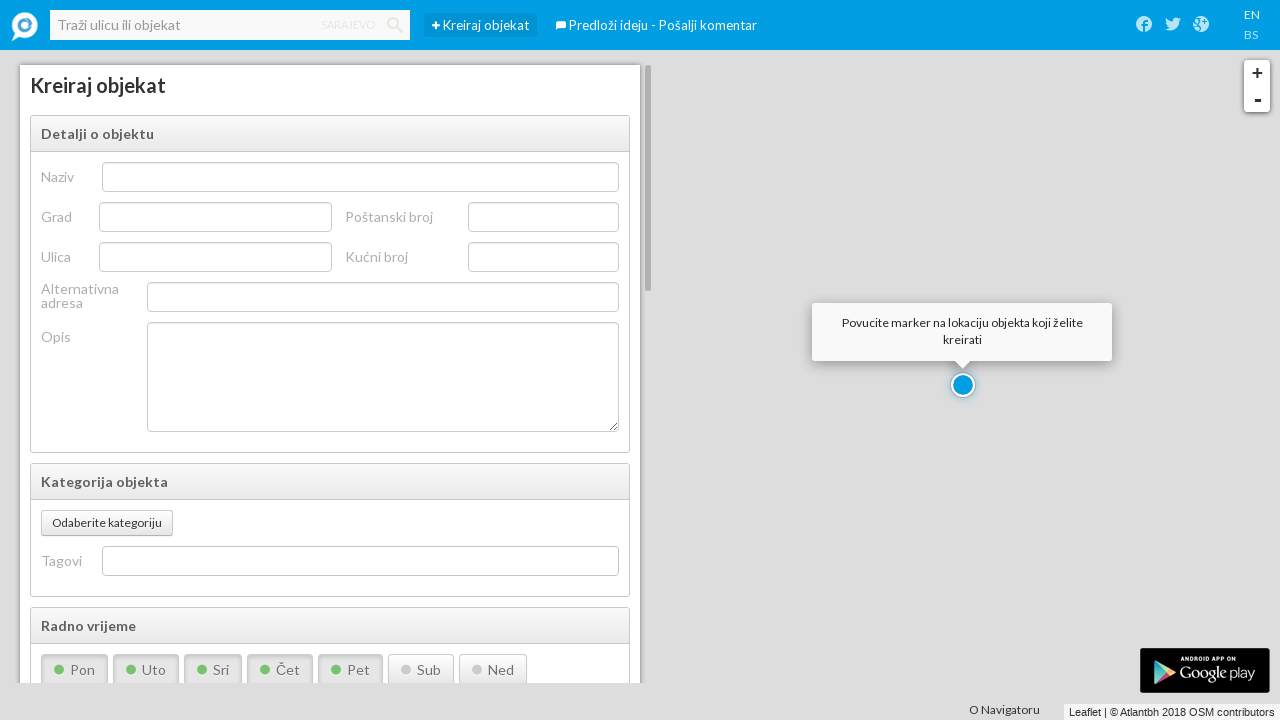

Navigated to create place page
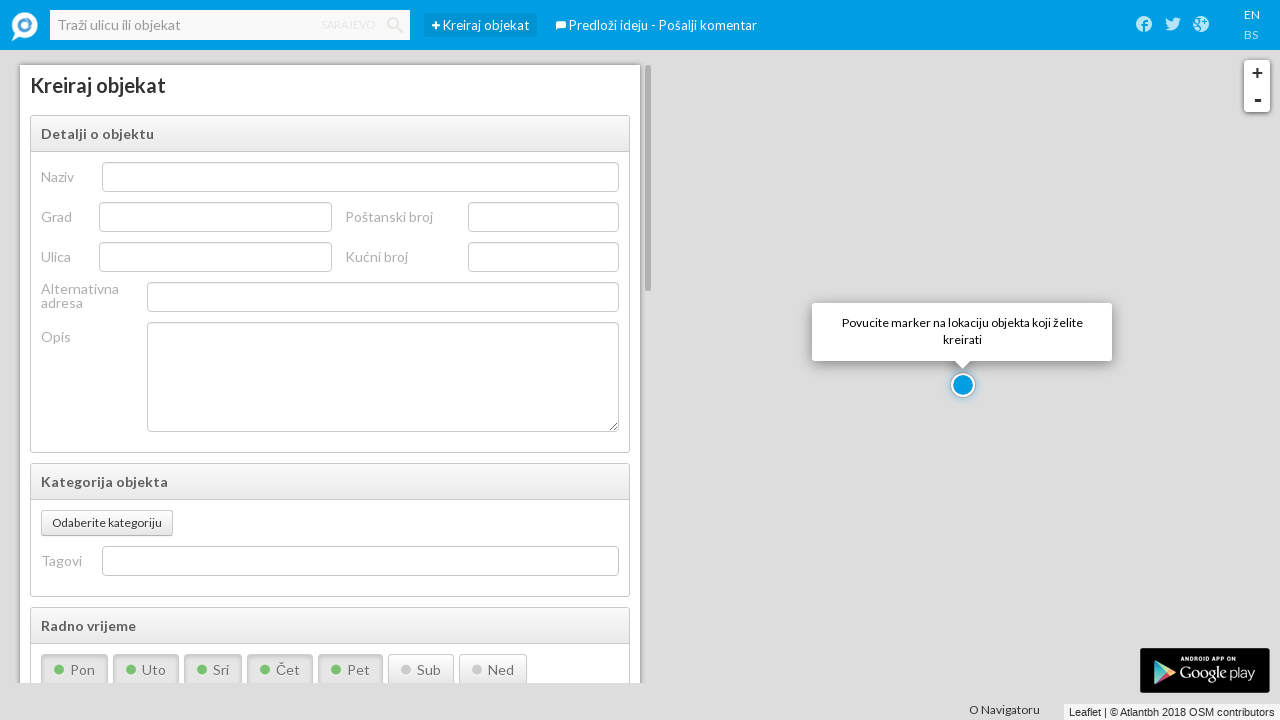

Clicked logo button at (25, 25) on .ember-view.logo
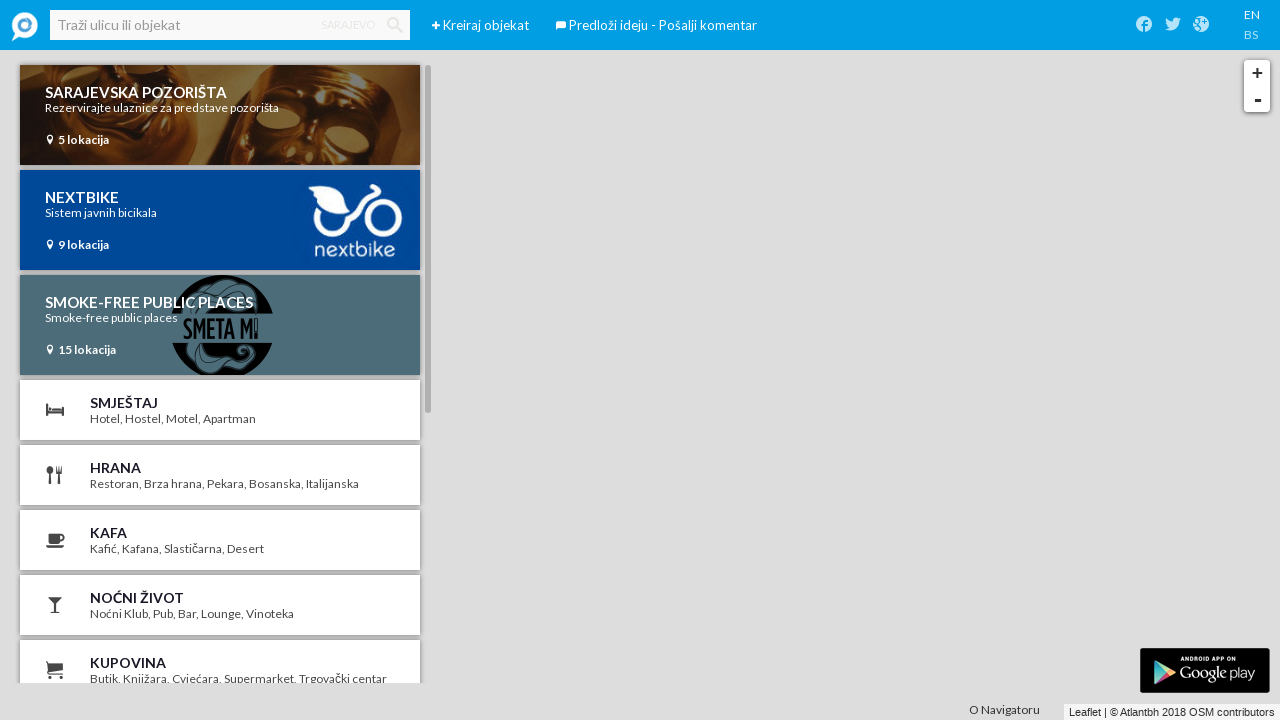

Returned to categories page from logo click
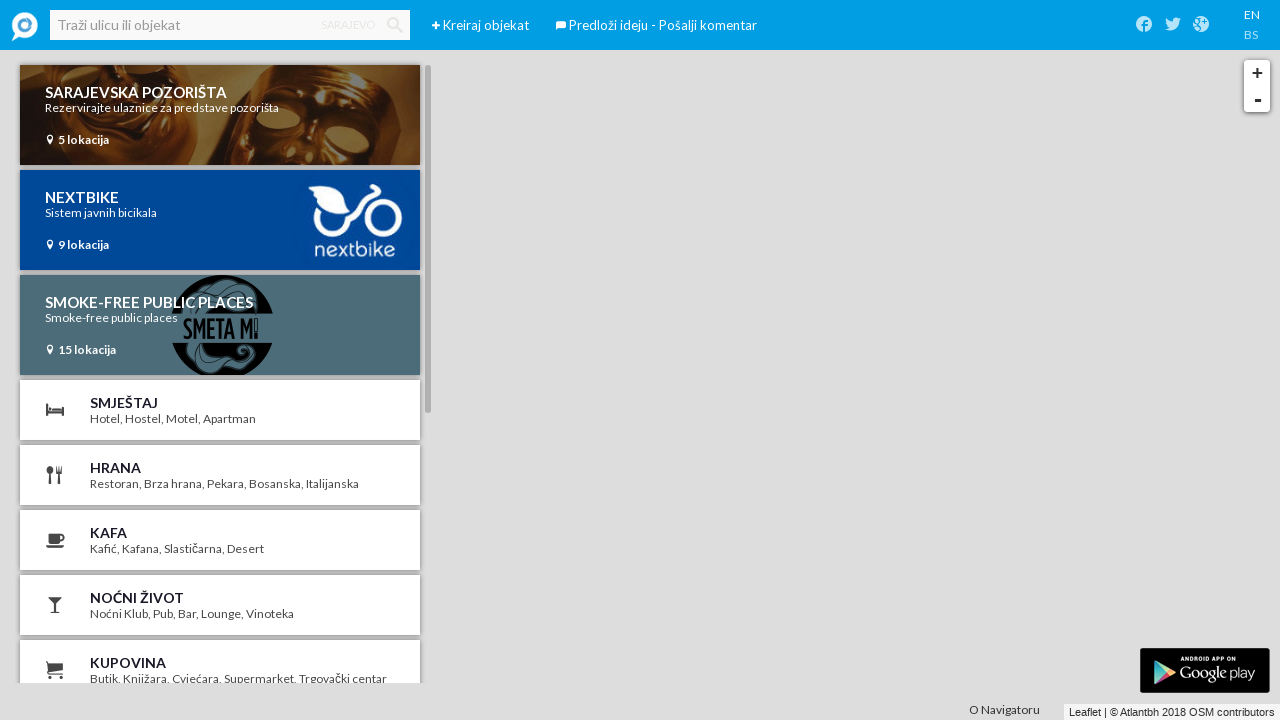

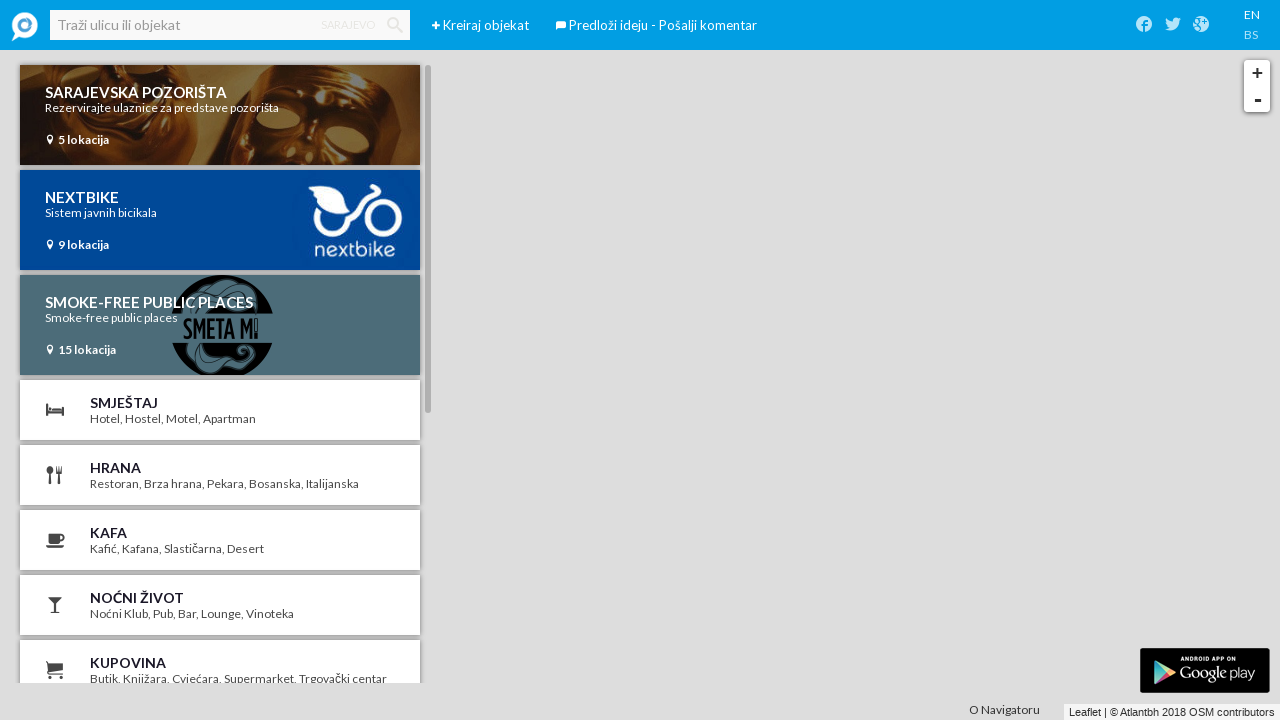